Fills in first name and last name fields on a registration form

Starting URL: https://demo.automationtesting.in/Register.html

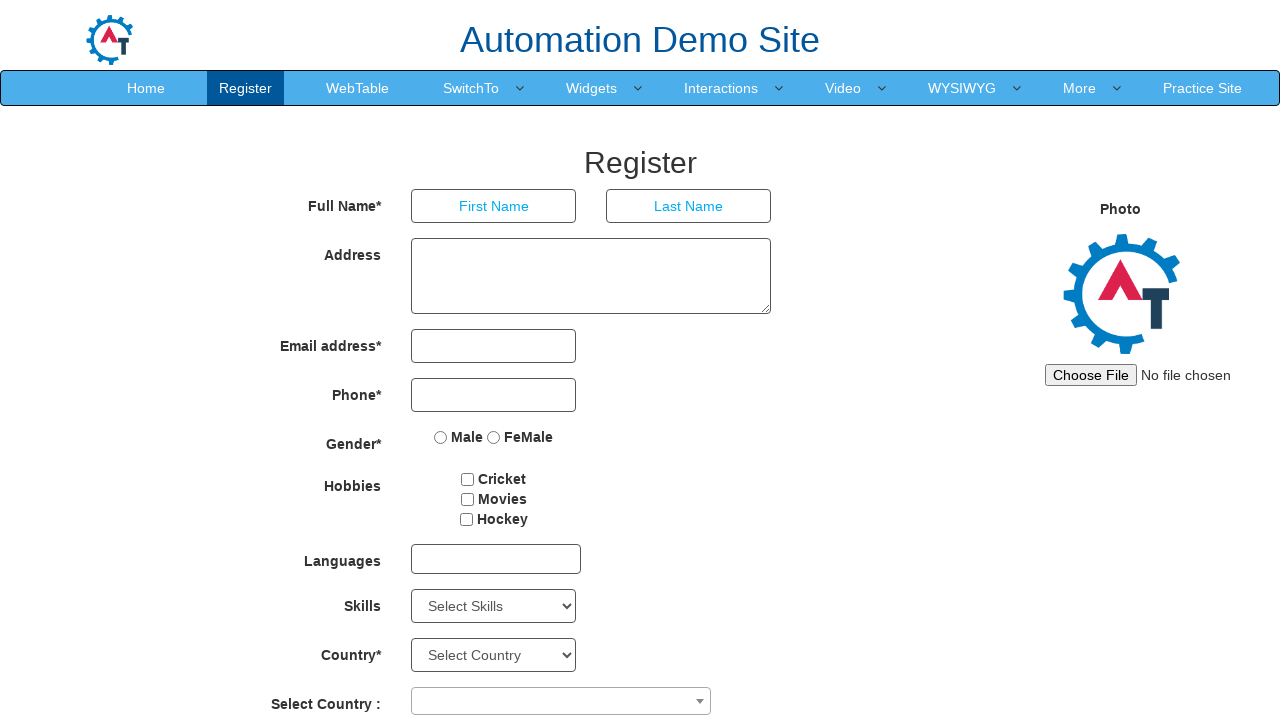

Filled first name field with 'ankita' on input[placeholder='First Name']
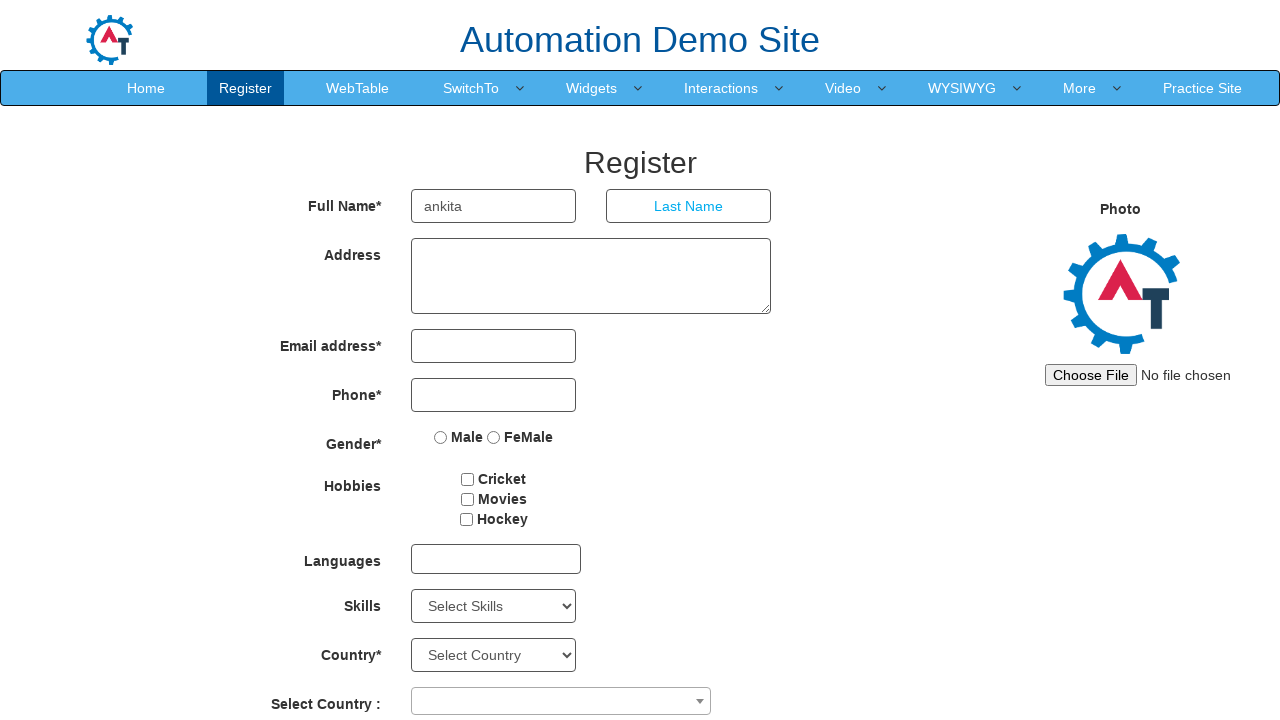

Filled last name field with 'Sanakye' on input[placeholder='Last Name']
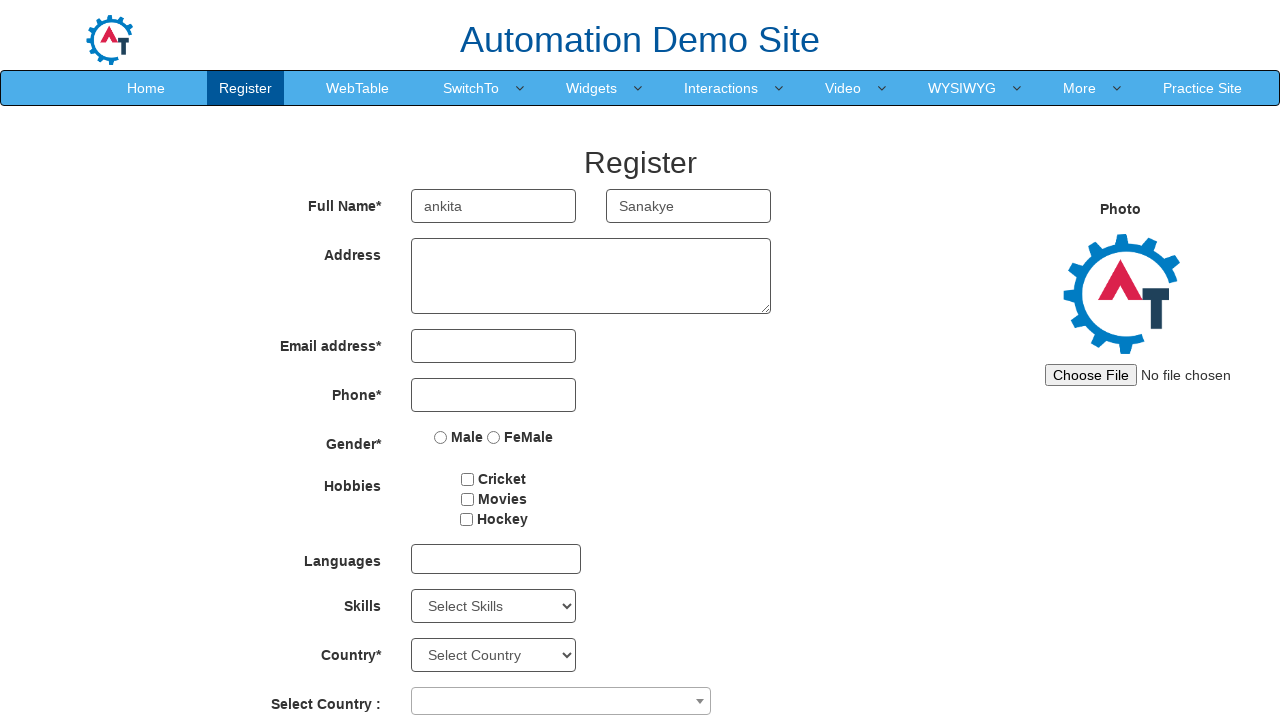

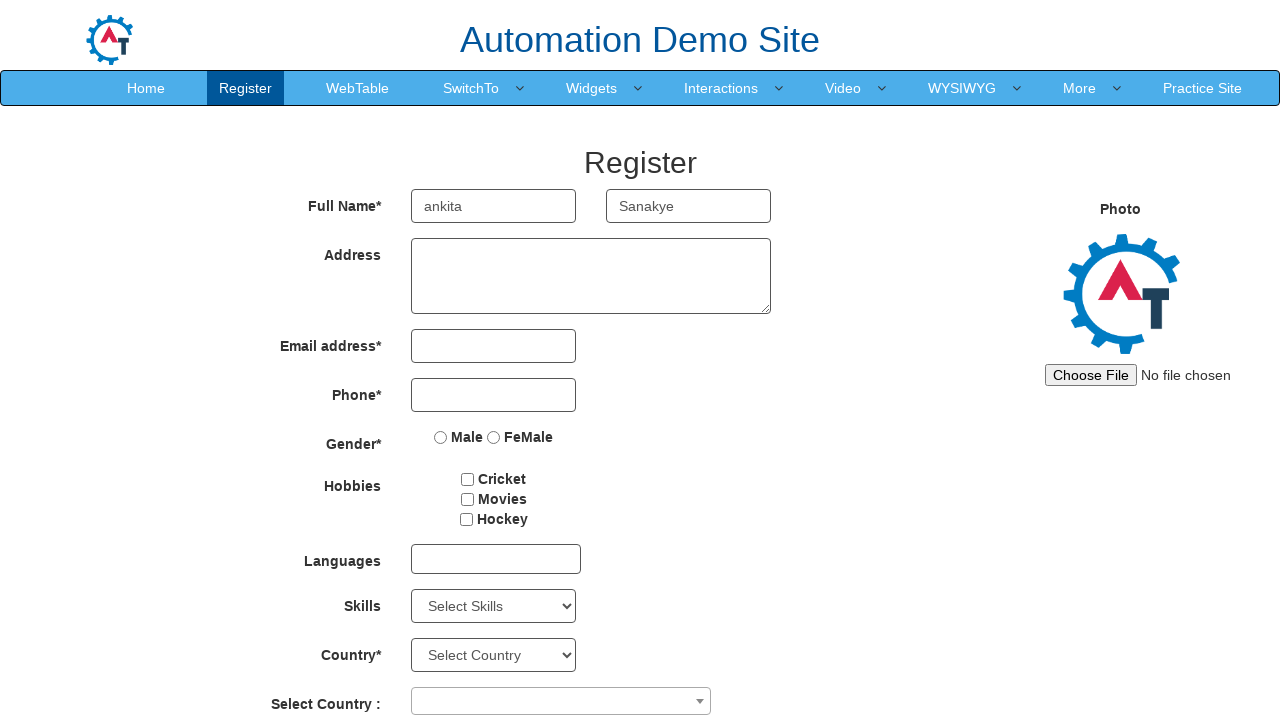